Tests the registration page by navigating to it and filling in the first name field with a sample value to verify the input field works correctly.

Starting URL: https://naveenautomationlabs.com/opencart/index.php?route=account/register

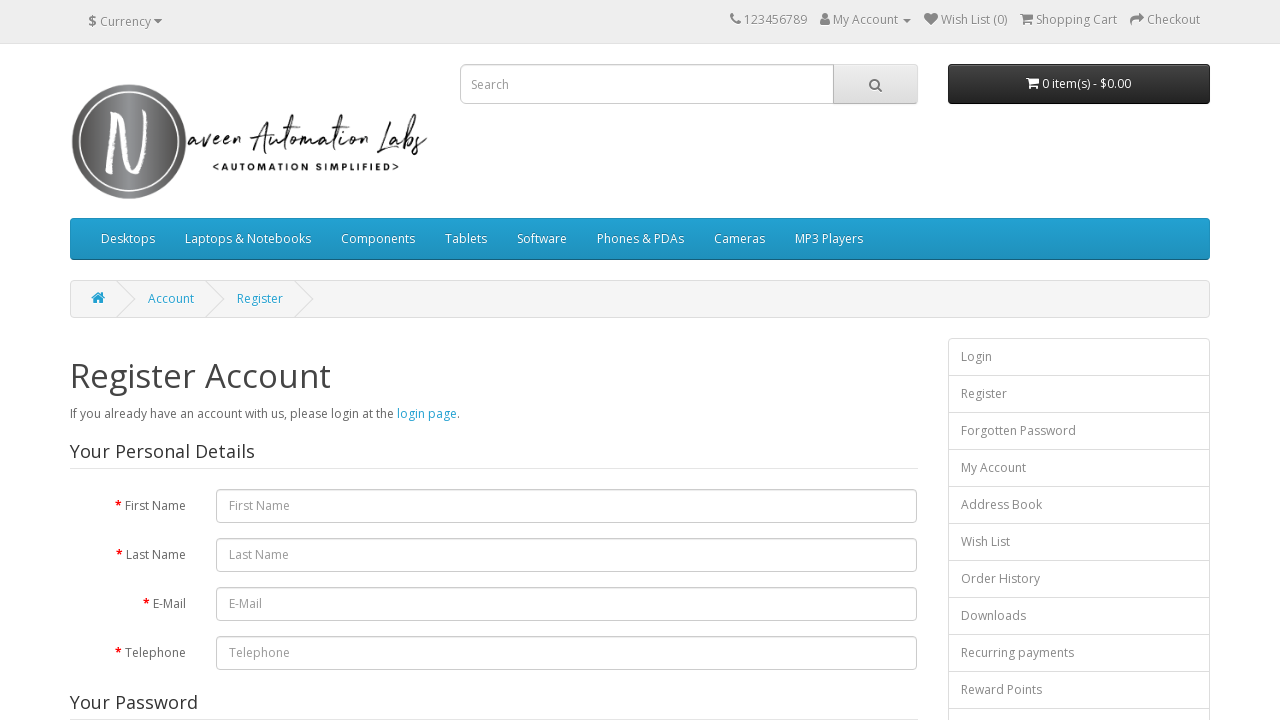

Navigated to registration page
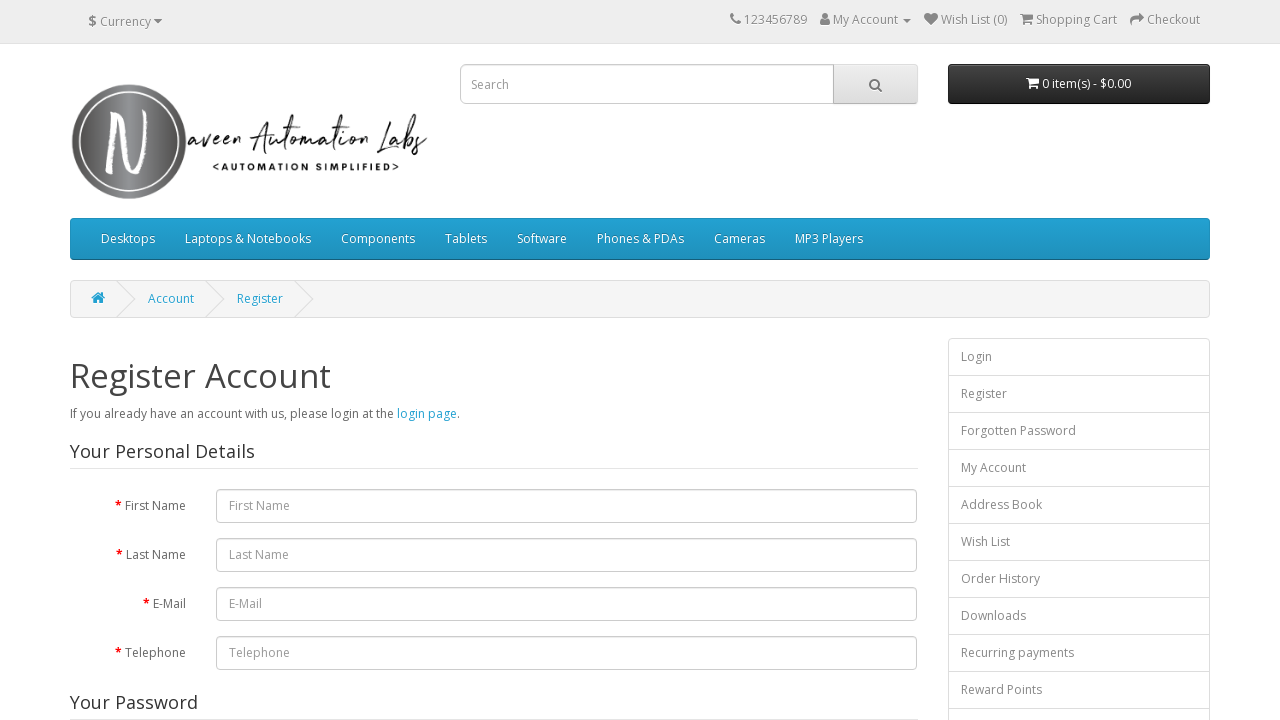

Filled first name field with 'John' on #input-firstname
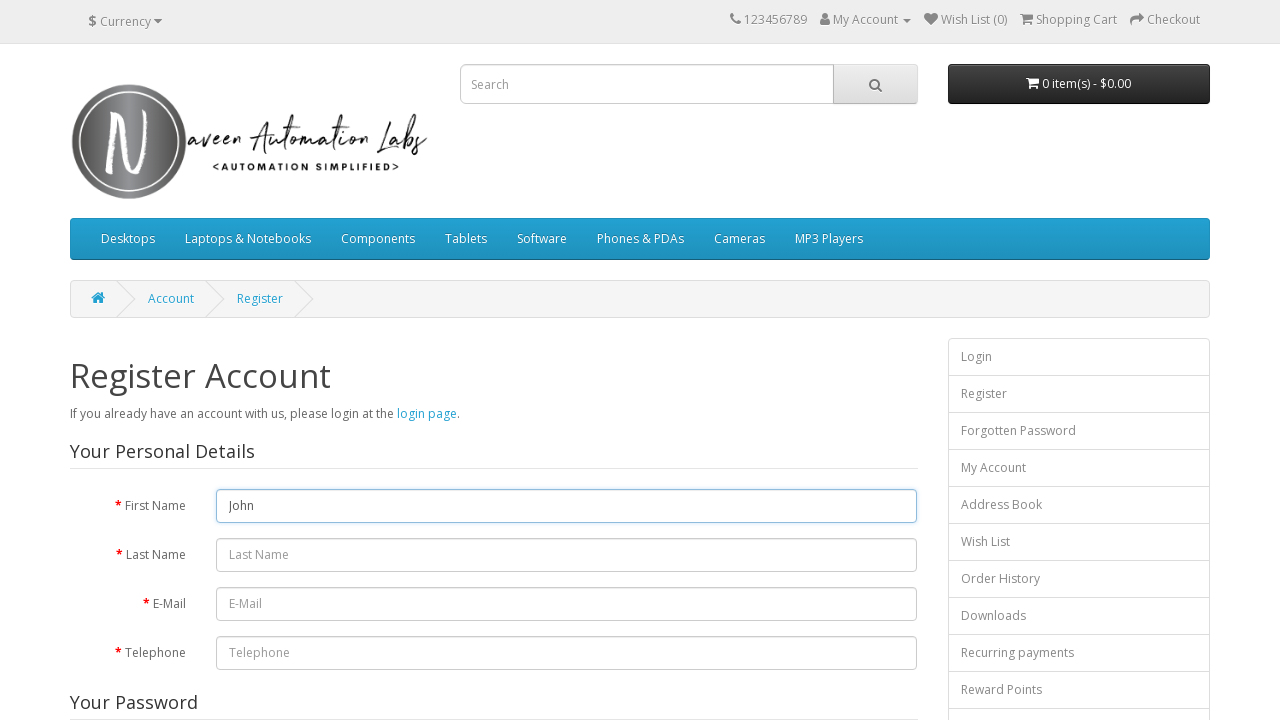

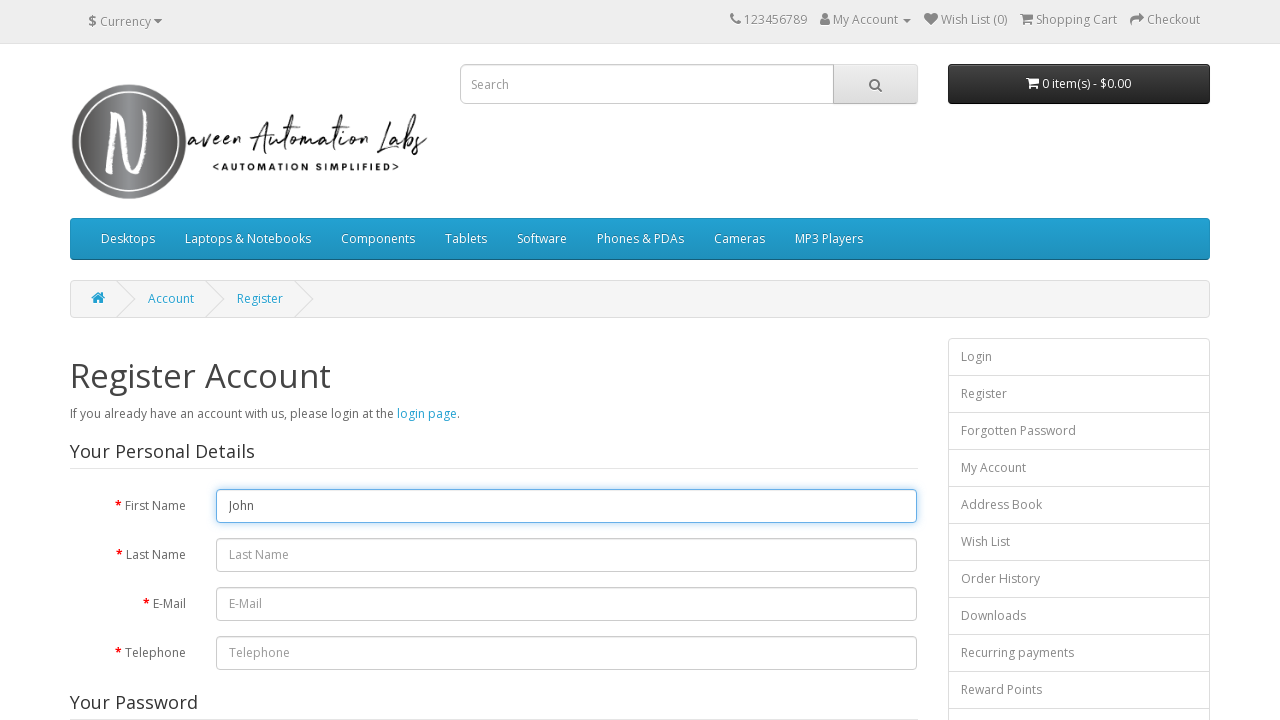